Tests accepting a JavaScript alert by clicking the alert button, accepting the alert, and verifying the success message is displayed.

Starting URL: http://practice.cydeo.com/javascript_alerts

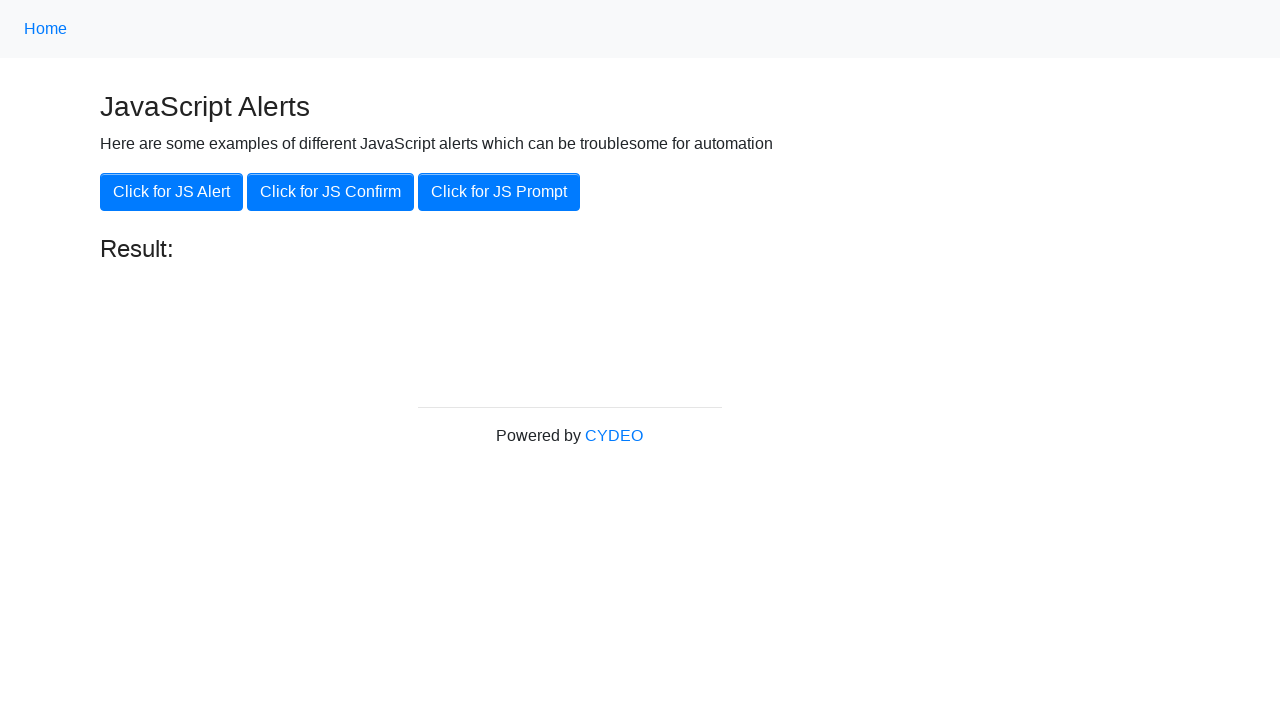

Clicked the 'Click for JS Alert' button at (172, 192) on xpath=//button[.='Click for JS Alert']
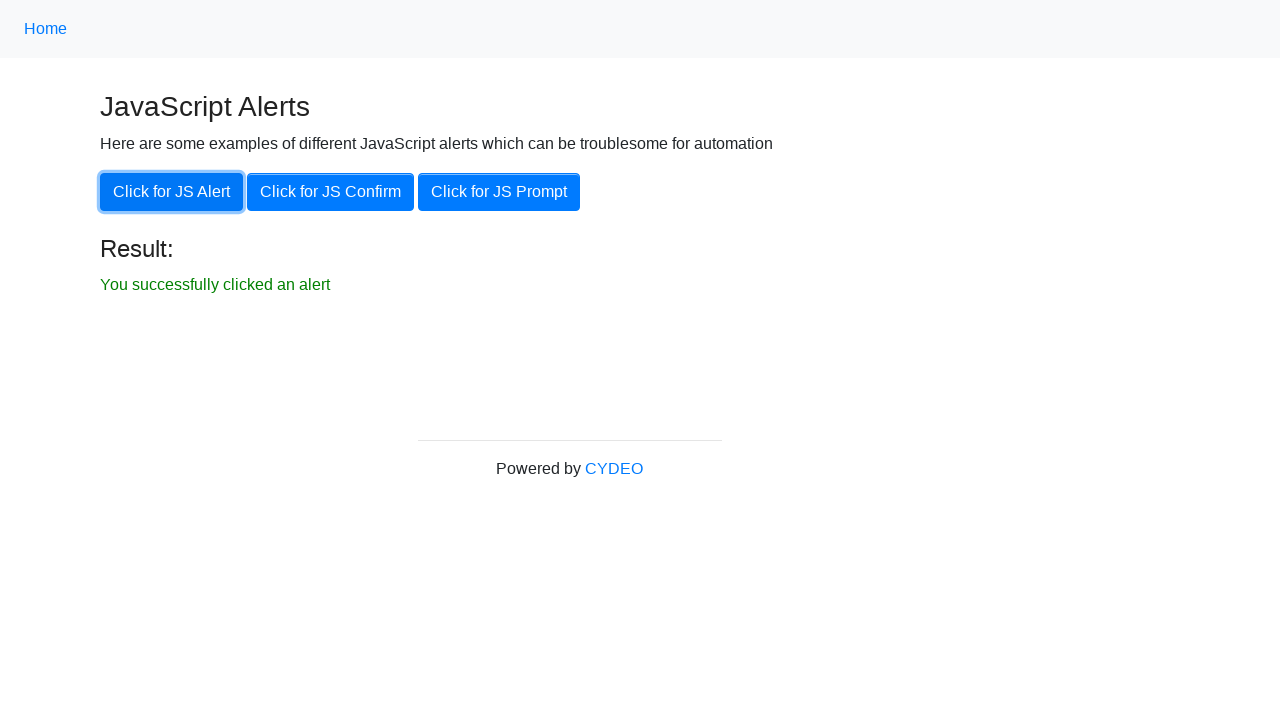

Set up dialog handler to accept alert
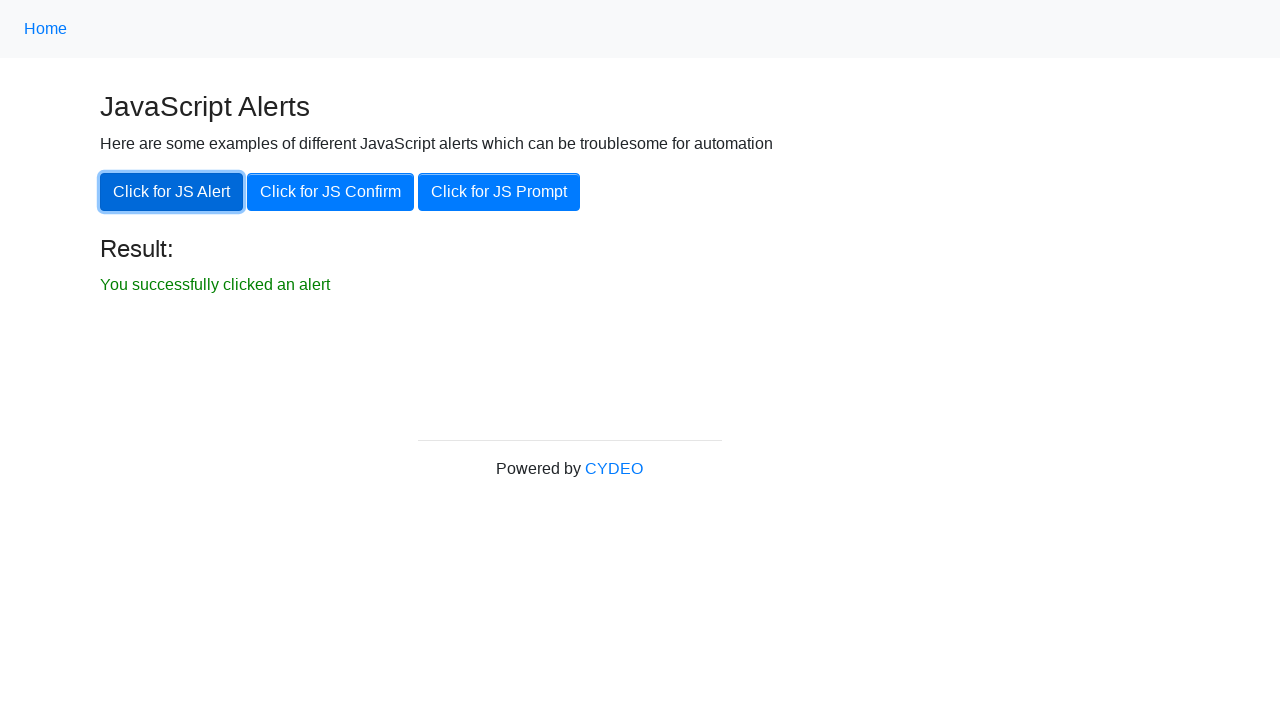

Success message appeared on page
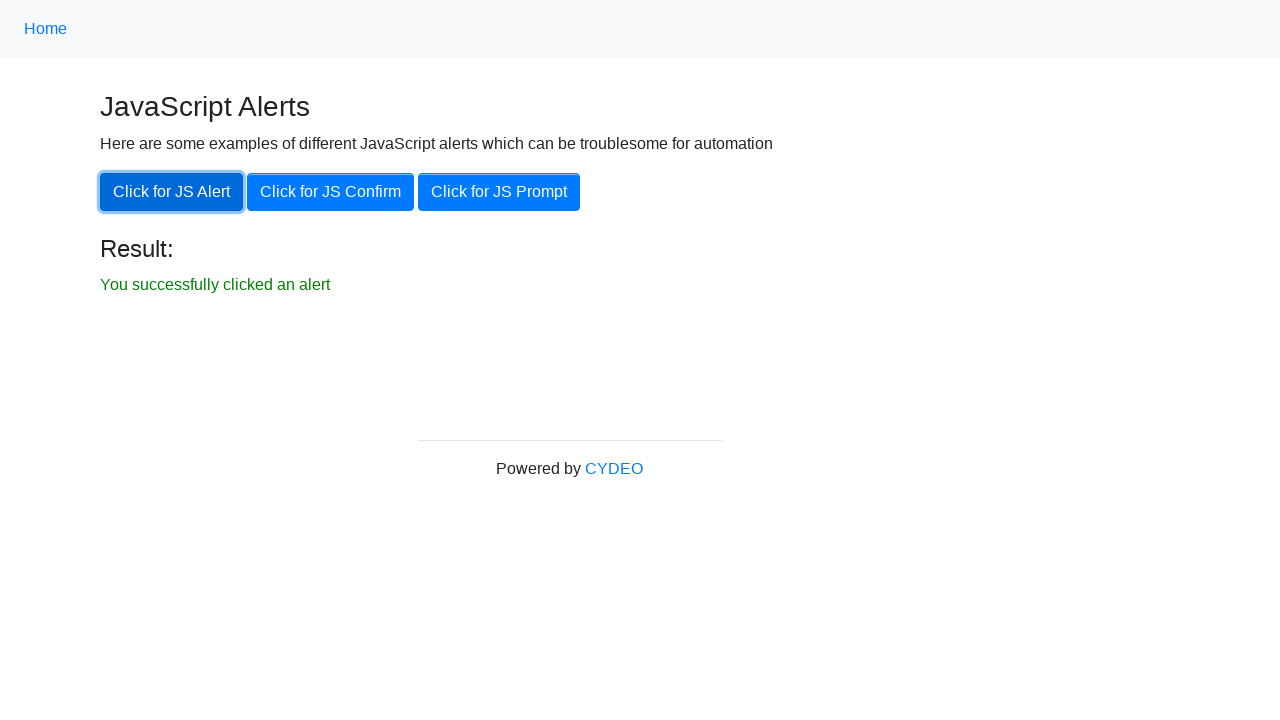

Verified success message text matches expected content
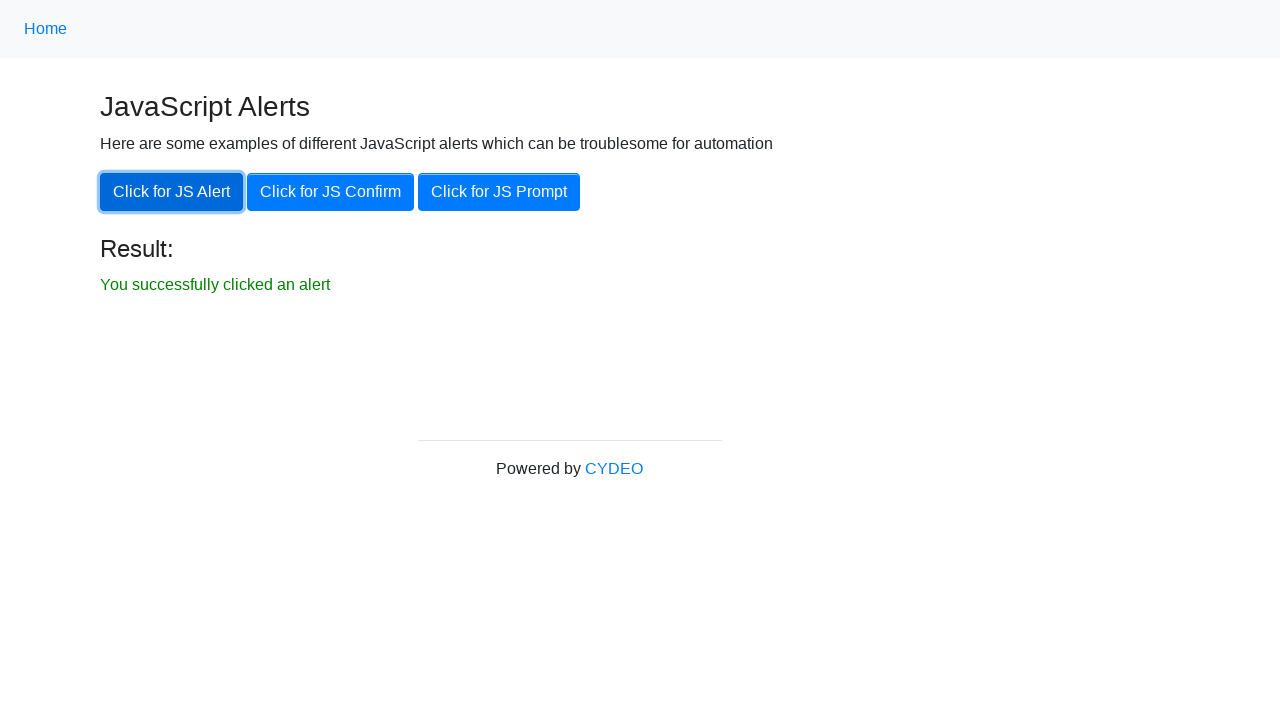

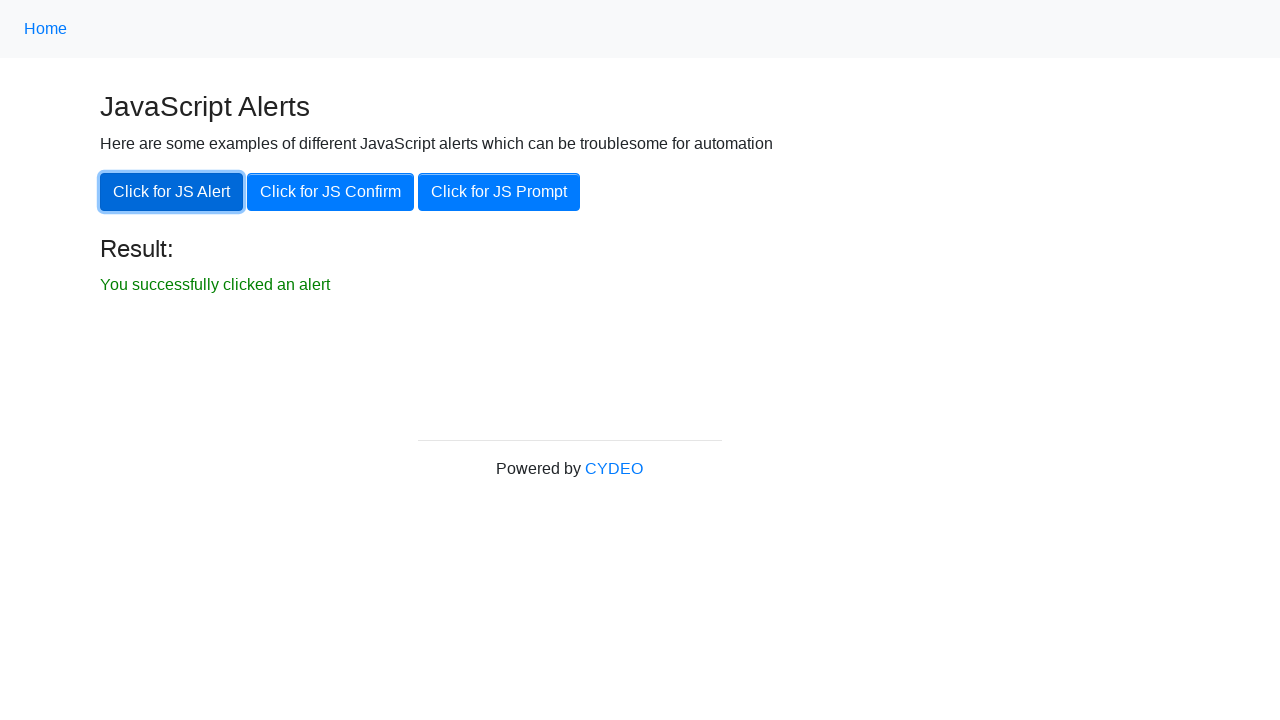